Tests clicking on product reviews tab to view reviews section

Starting URL: http://practice.automationtesting.in/

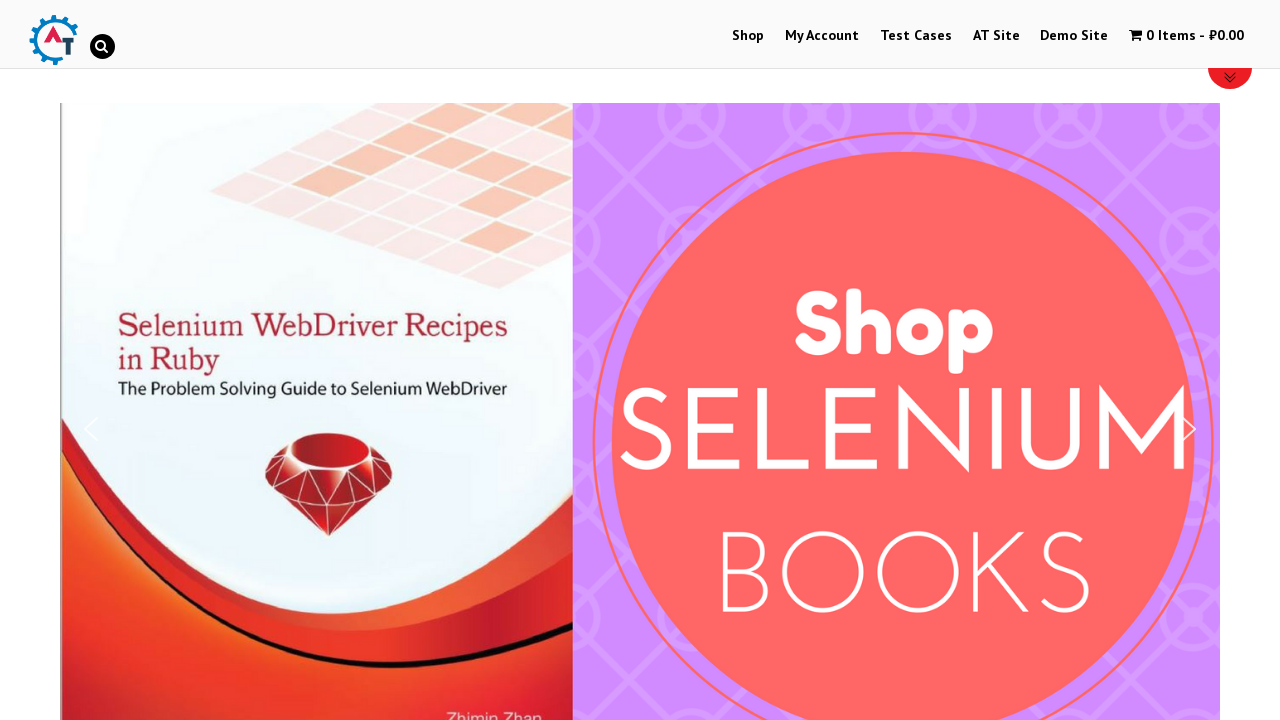

Clicked Shop menu link at (748, 36) on a:text('Shop')
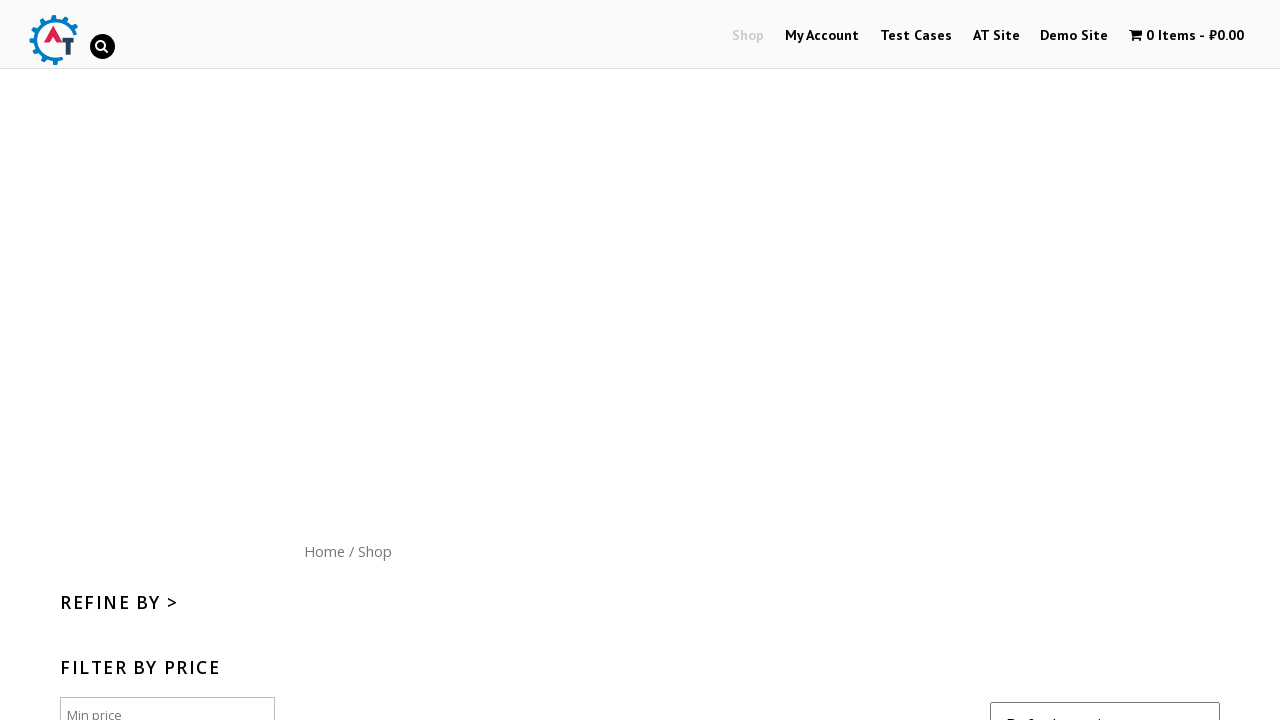

Clicked Home menu button at (324, 551) on a:text('Home')
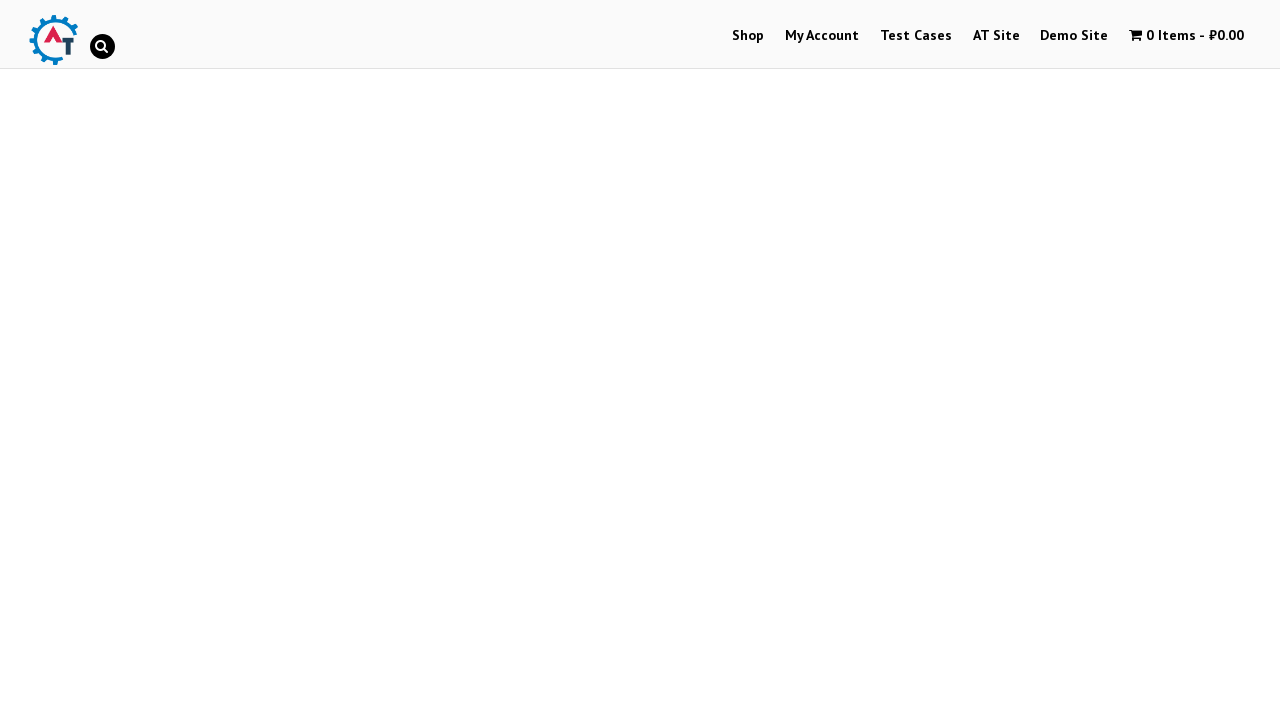

Clicked first product image (Selenium Ruby) at (241, 361) on img[title='Selenium Ruby']
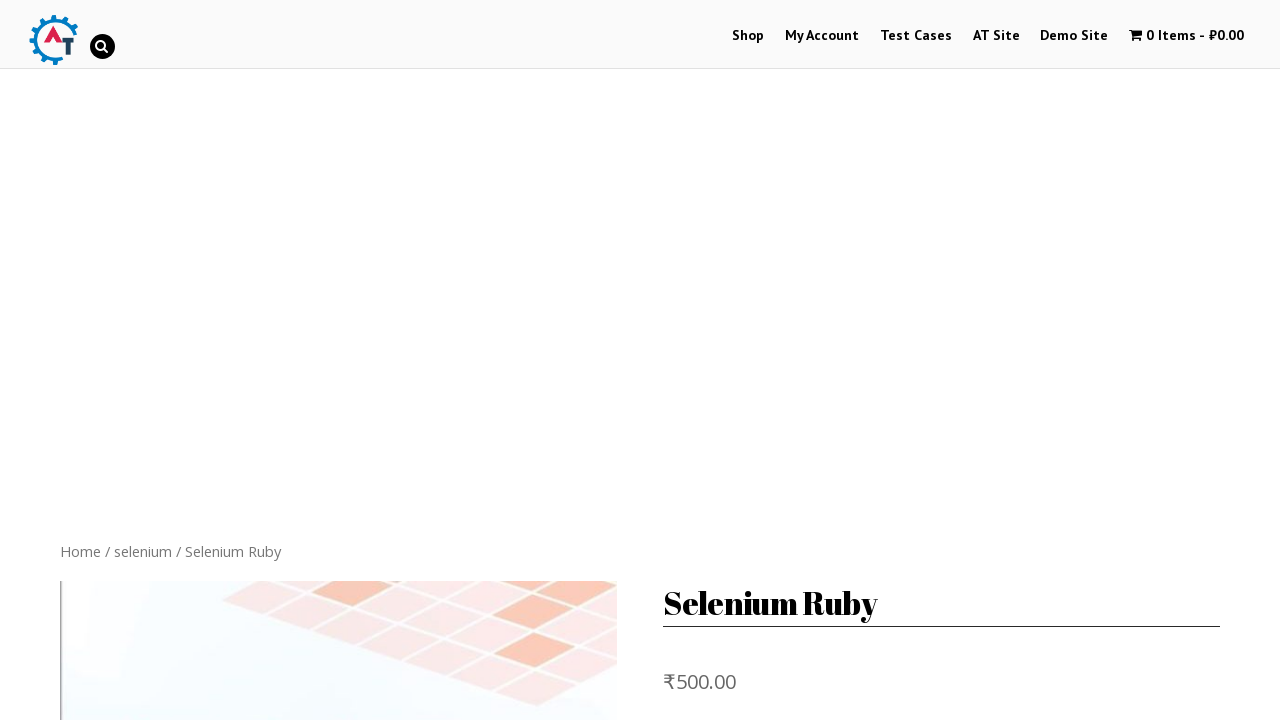

Clicked Reviews tab to view product reviews section at (309, 360) on a:text('Reviews')
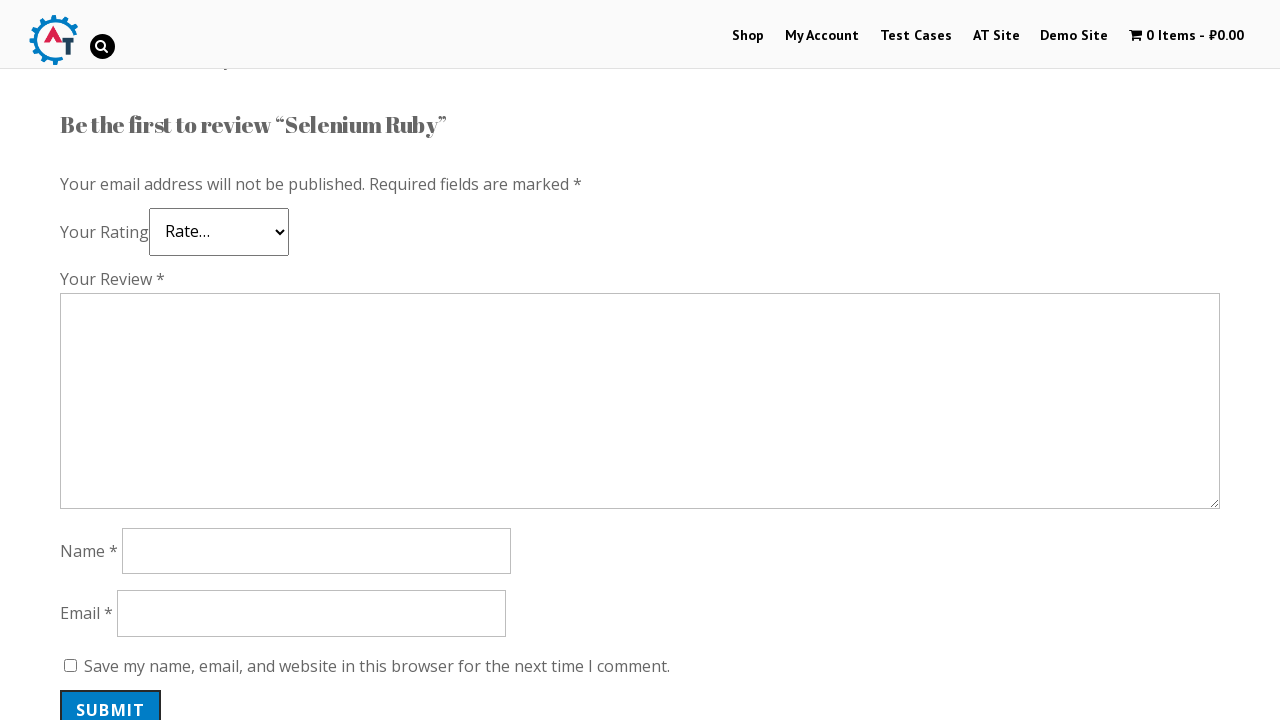

Retrieved reviews section text content
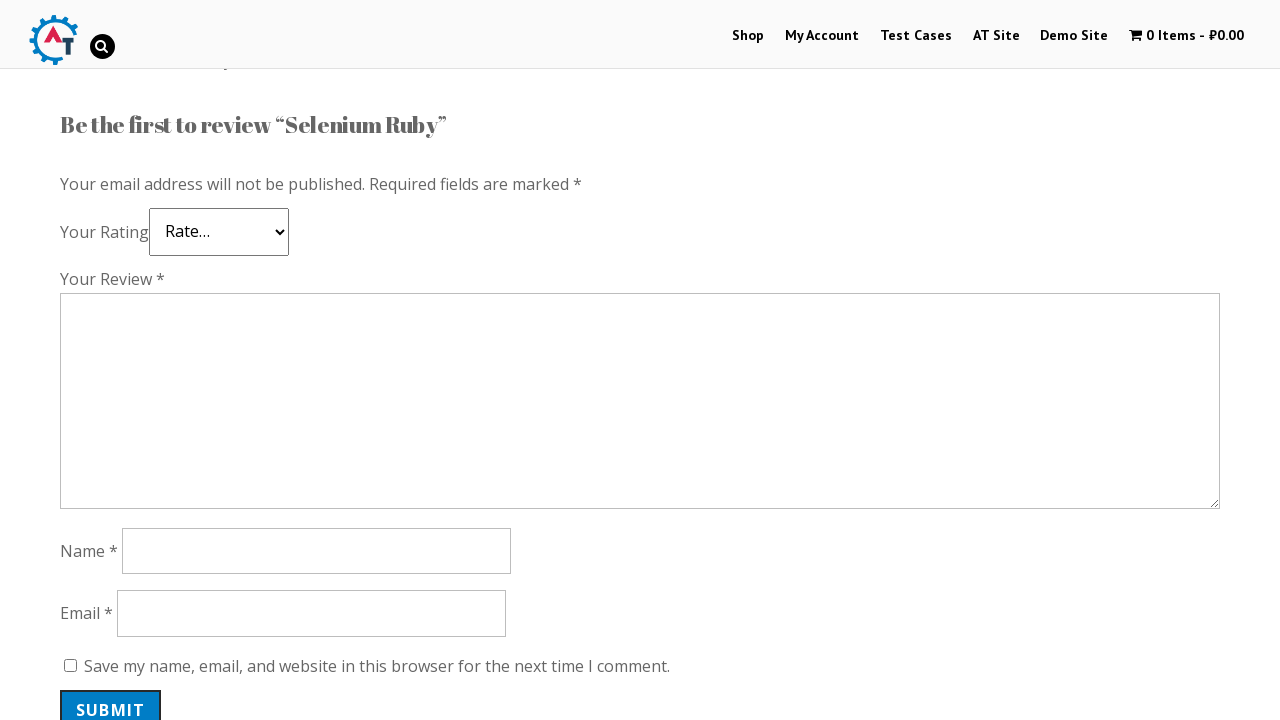

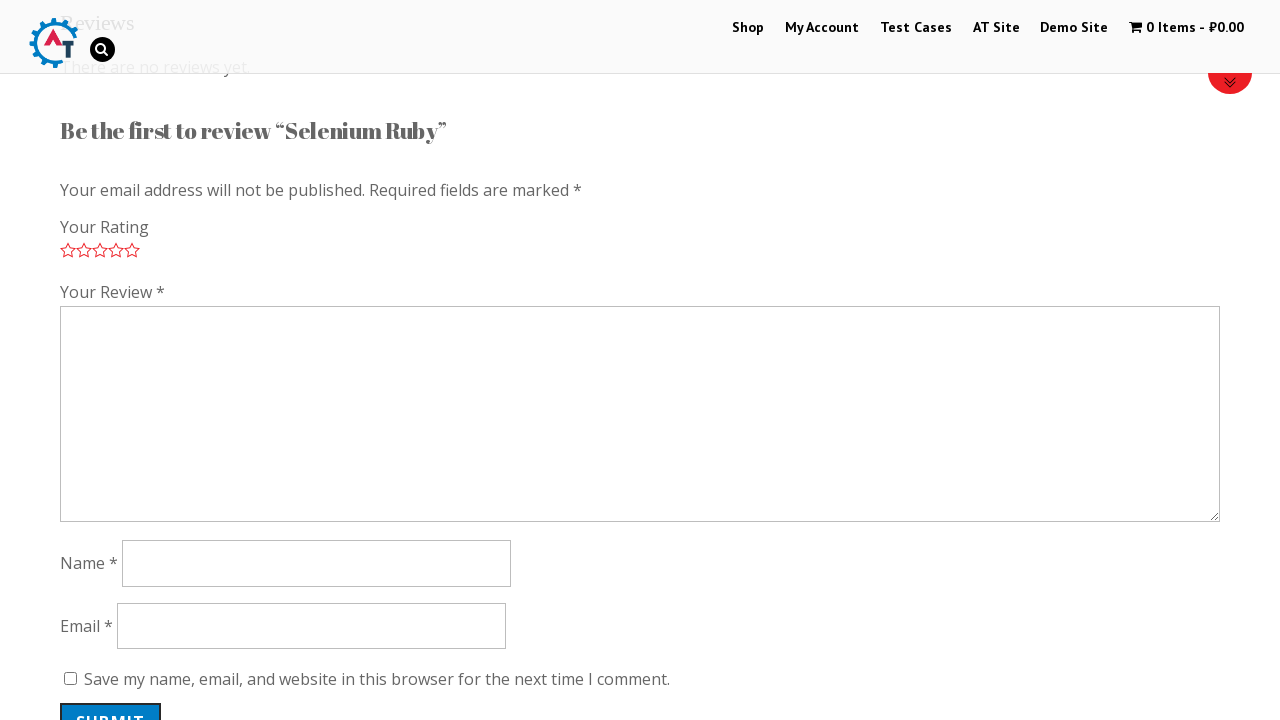